Tests clicking a confirm popup button, dismisses the confirmation, and verifies the denial response message

Starting URL: https://kristinek.github.io/site/examples/alerts_popups

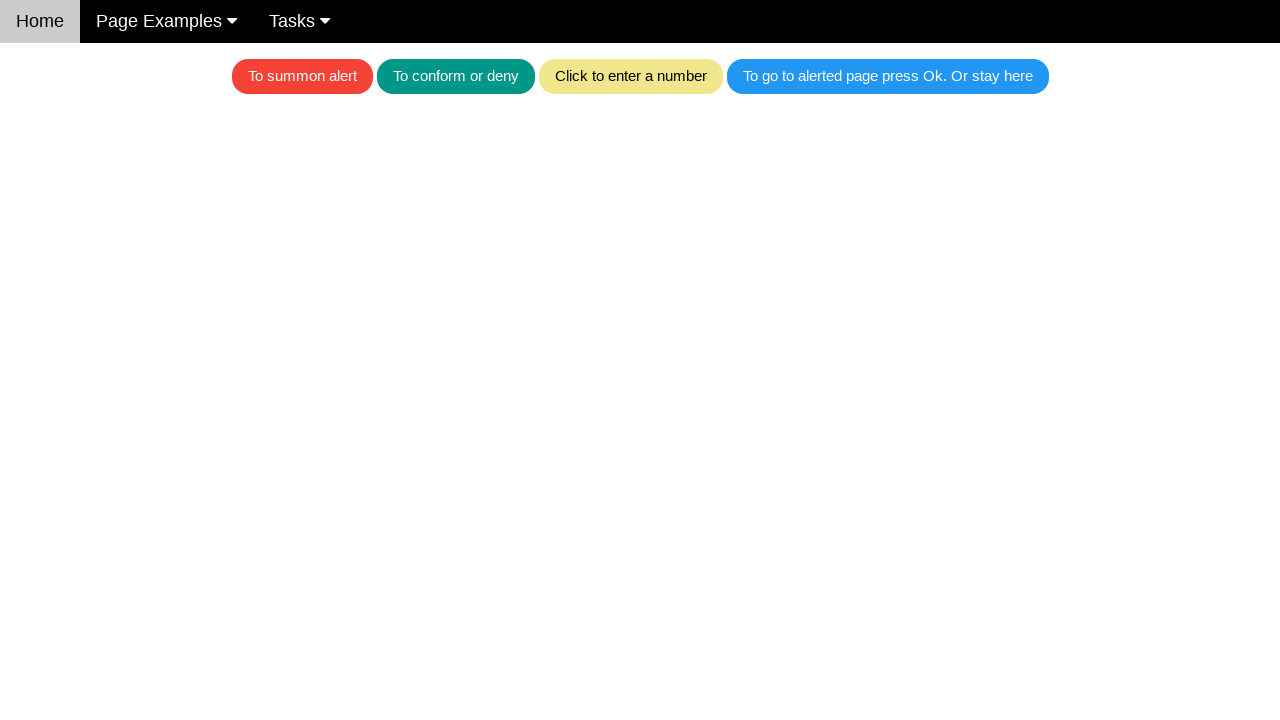

Set up dialog handler to dismiss confirm popup
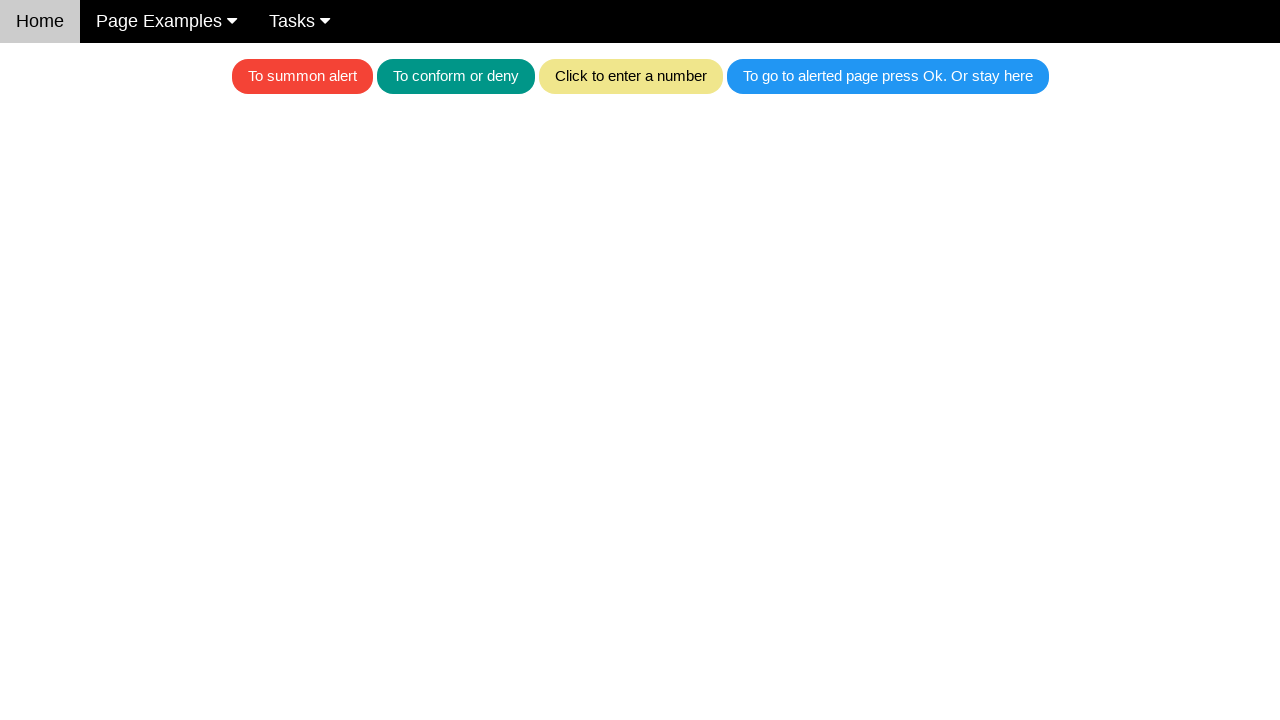

Clicked teal button to trigger confirm popup at (456, 76) on .w3-teal
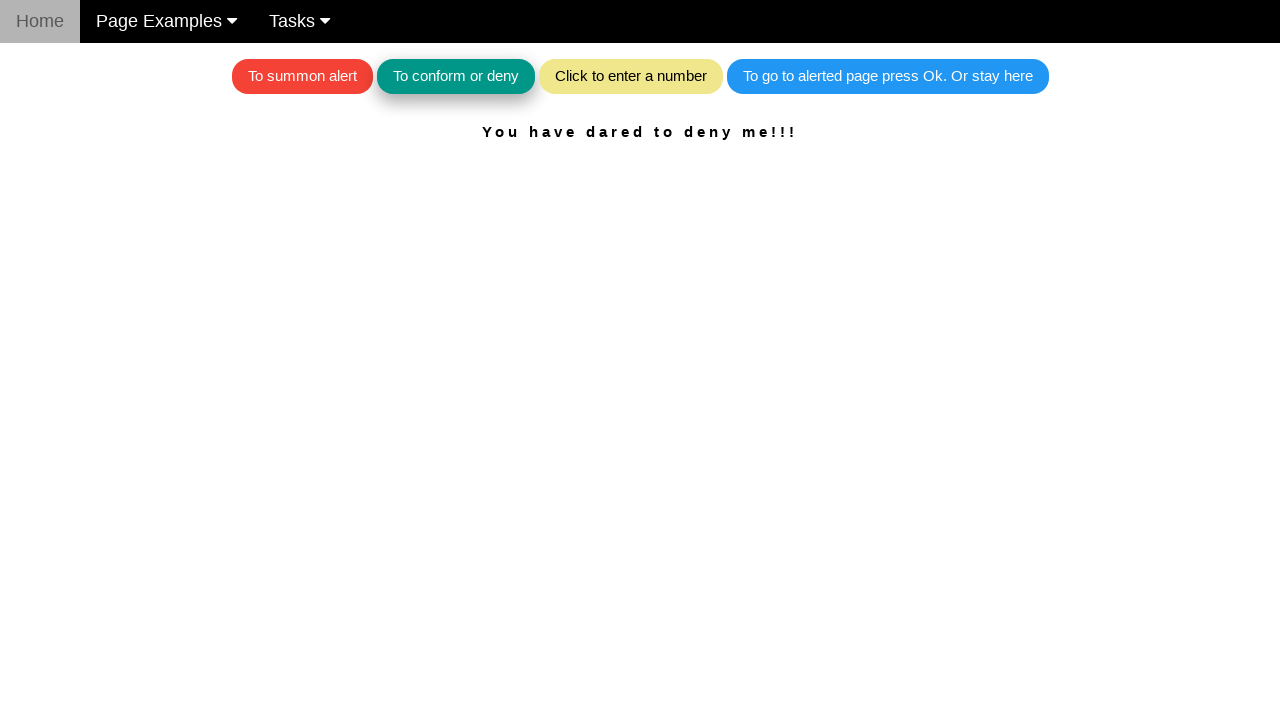

Waited for denial response message to appear
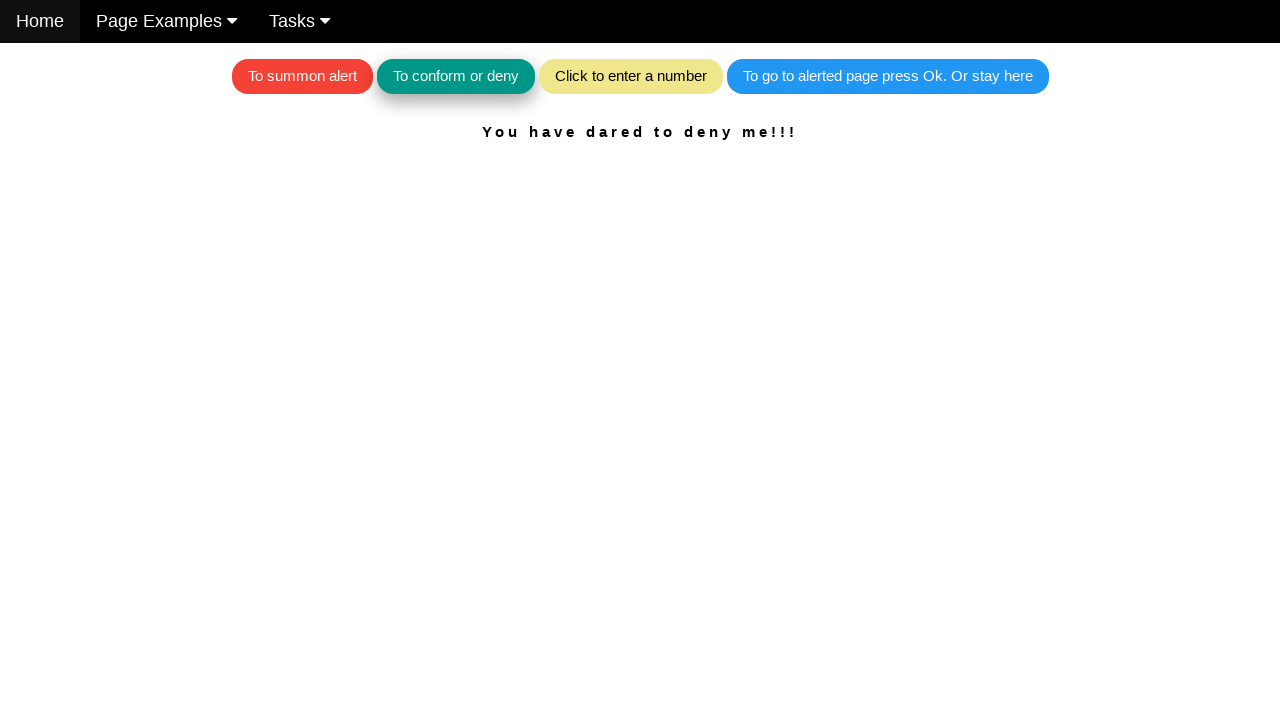

Verified denial response message: 'You have dared to deny me!!!'
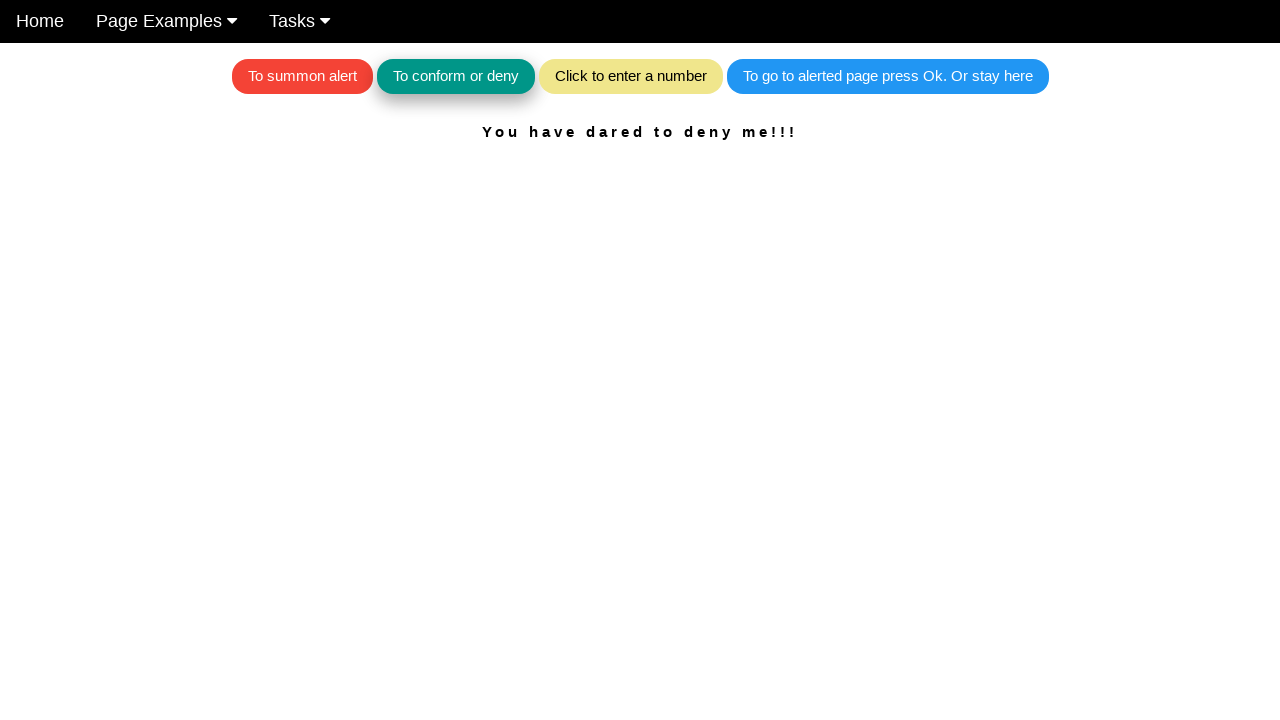

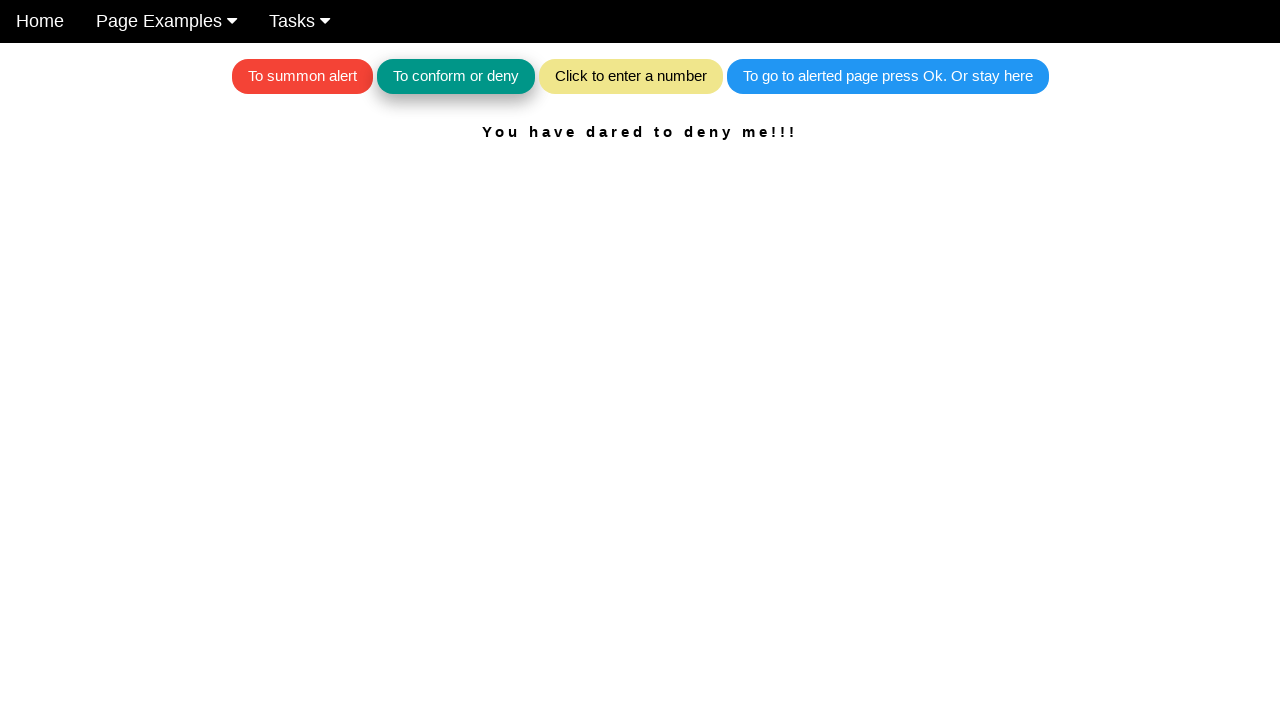